Tests the registration form by filling in personal details including name, address, email, phone, gender, hobbies, and skills on a demo automation testing site.

Starting URL: http://demo.automationtesting.in/Index.html

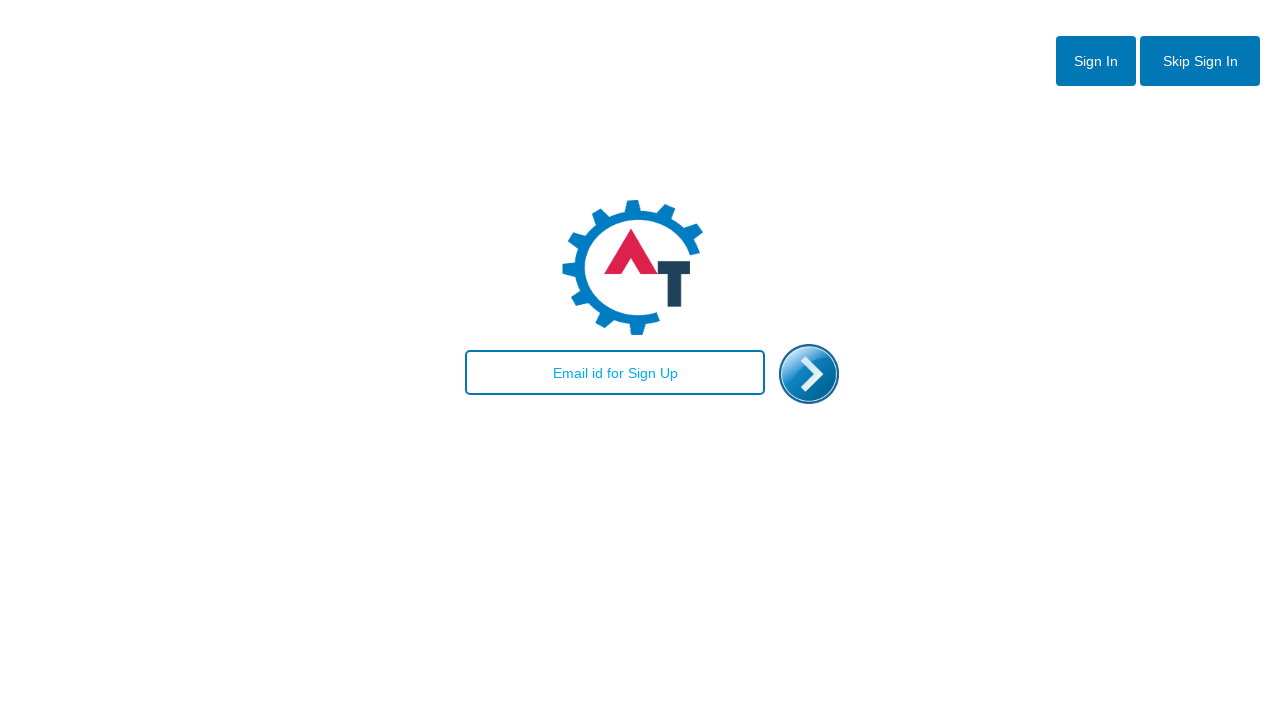

Clicked skip sign in button to navigate to register page at (1200, 61) on #btn2
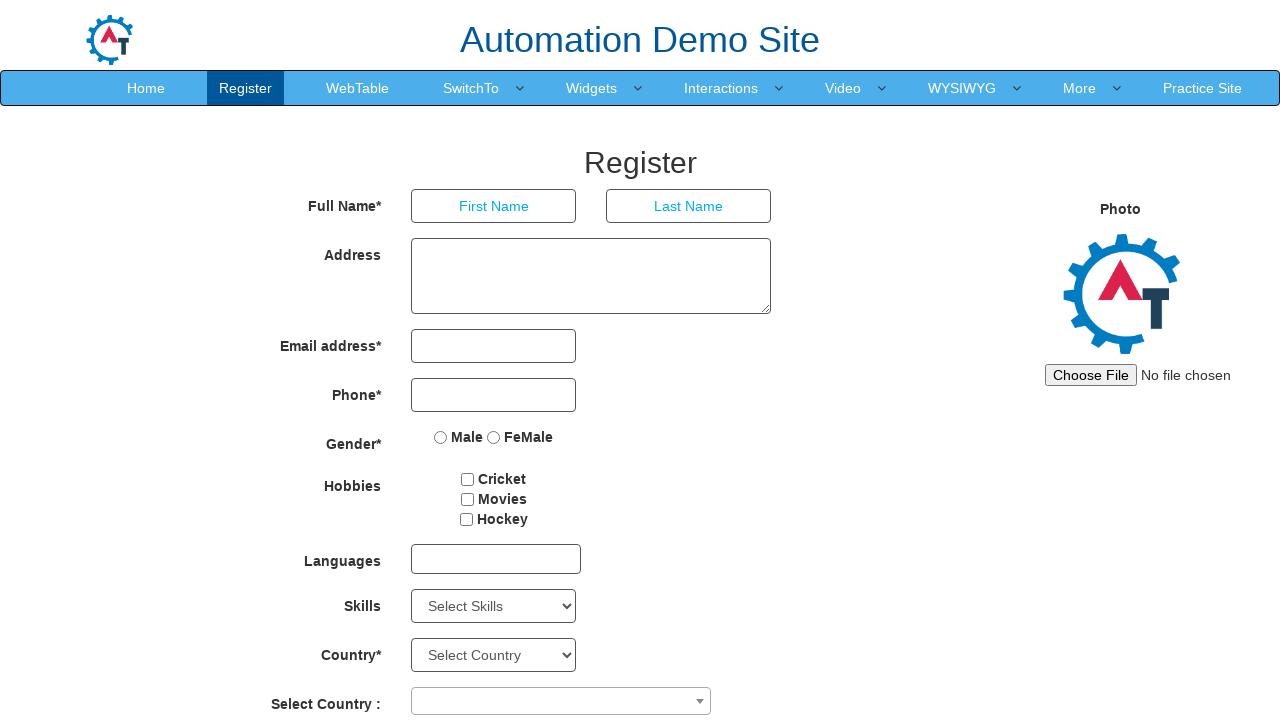

Register page loaded completely
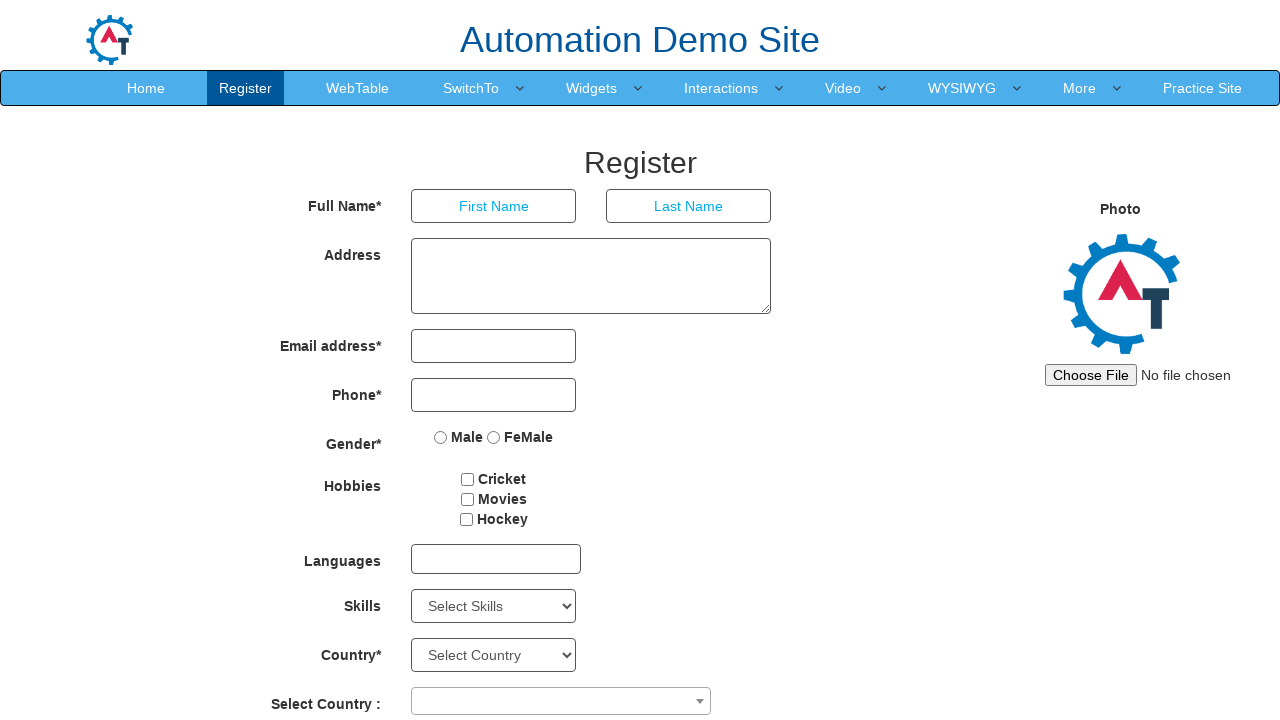

Filled first name field with 'laurentiu' on input[ng-model='FirstName']
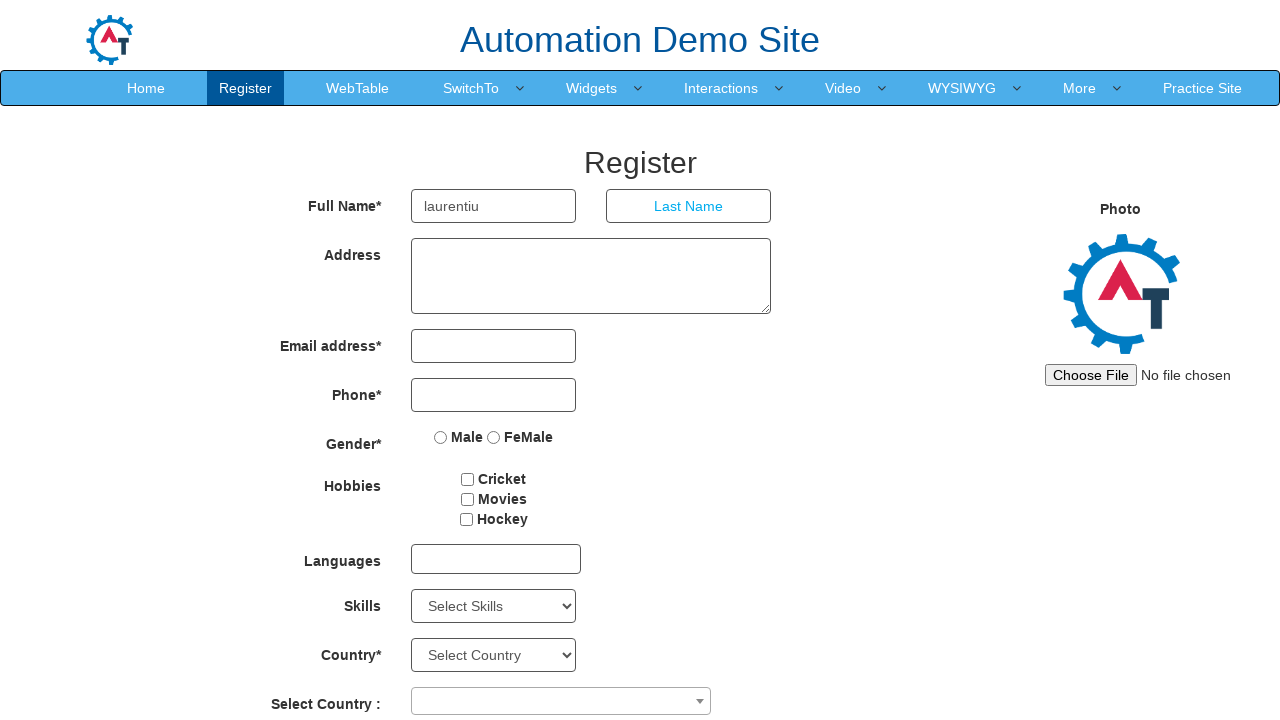

Filled last name field with 'deac' on input[ng-model='LastName']
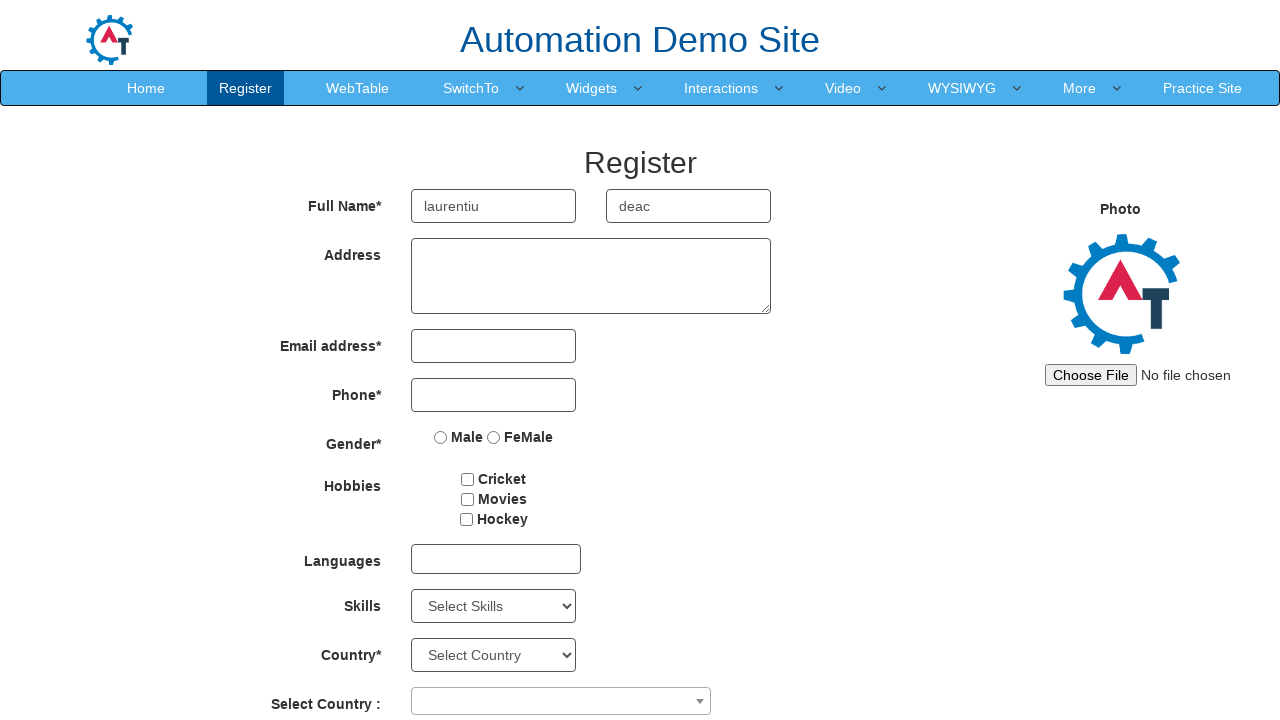

Filled address field with 'Floresti, Tautiului' on textarea[ng-model='Adress']
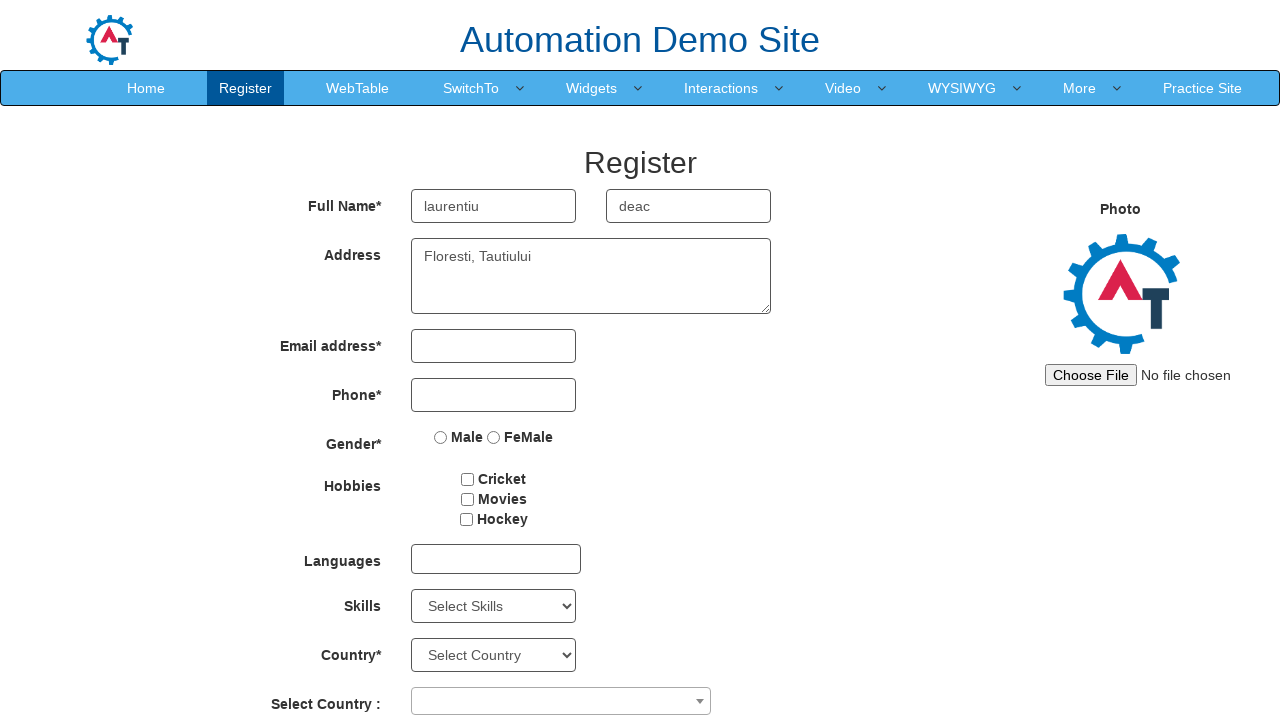

Filled email address field with 'testuser_reg@gmail.com' on input[ng-model='EmailAdress']
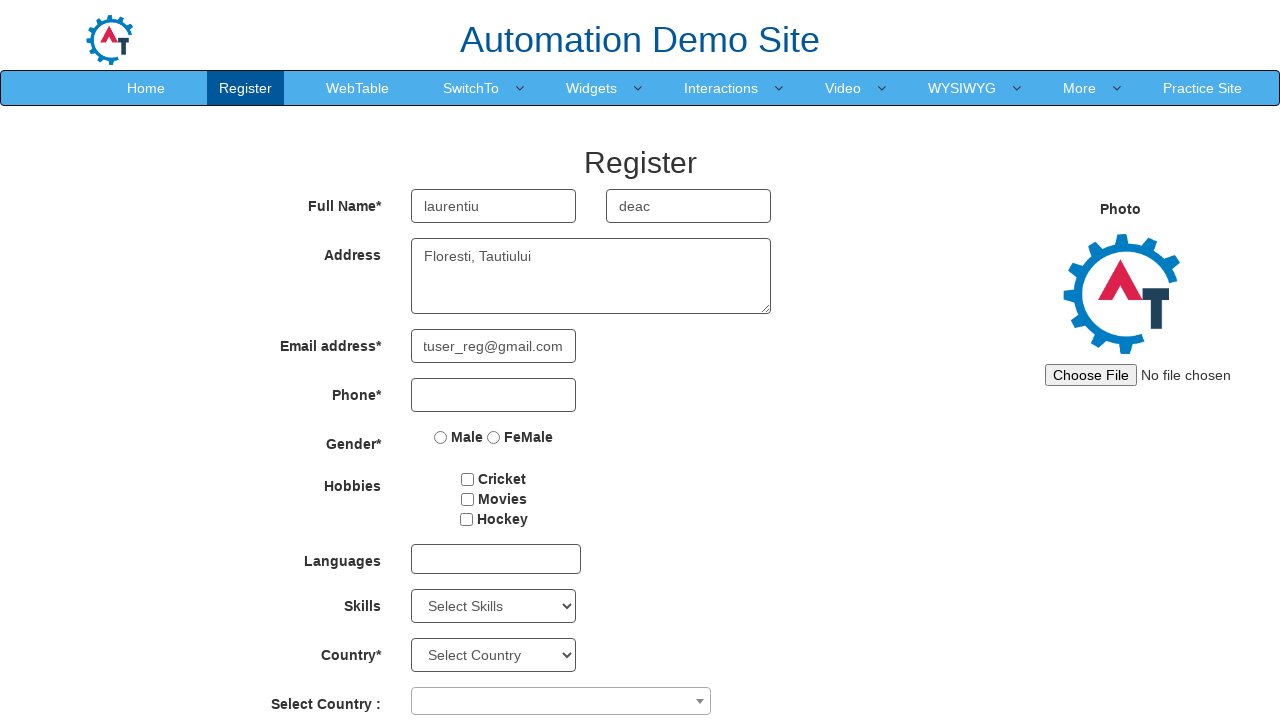

Filled phone number field with '0034 567 578' on input[ng-model='Phone']
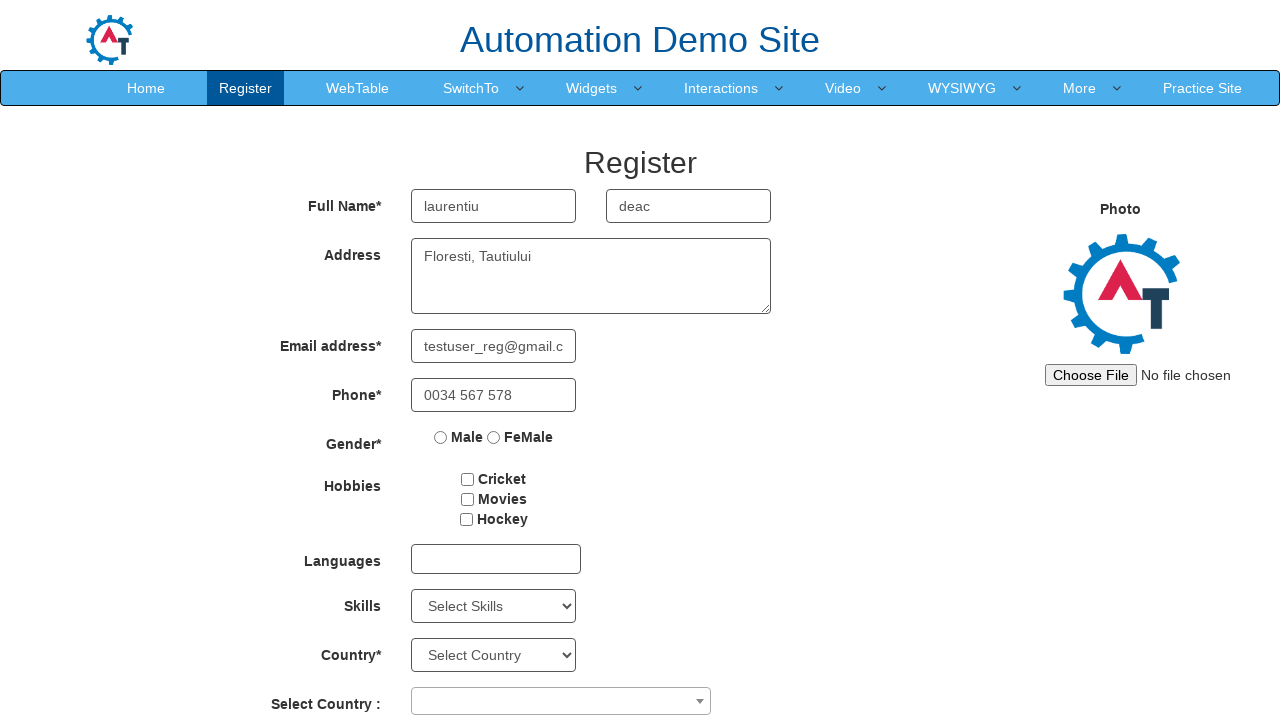

Selected Male gender option at (441, 437) on input[value='Male']
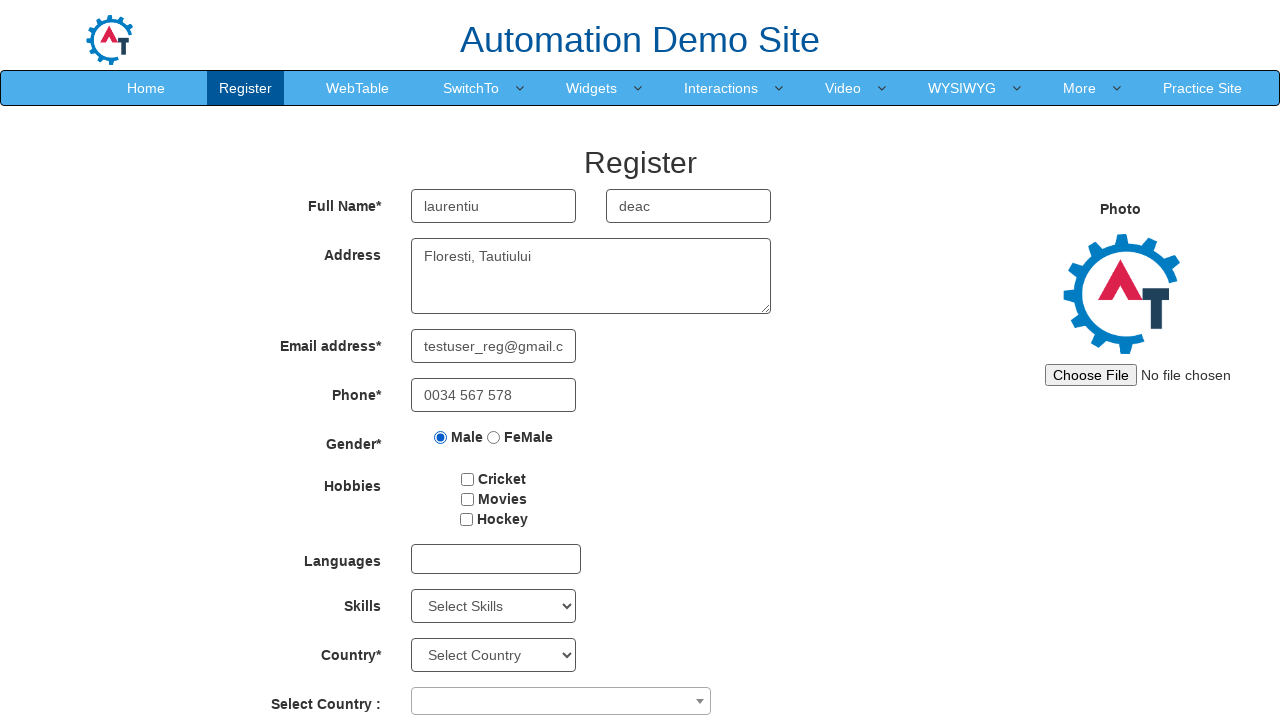

Checked hobby checkbox at (468, 479) on #checkbox1
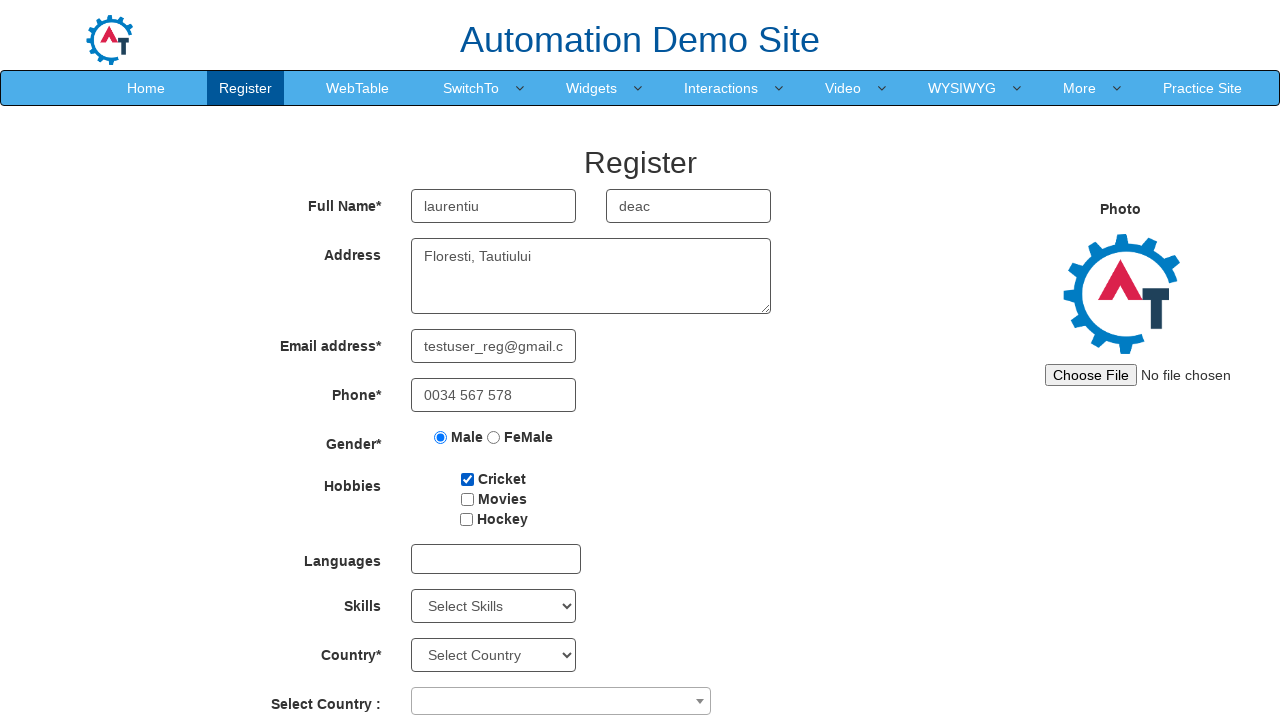

Selected 'APIs' from skills dropdown on #Skills
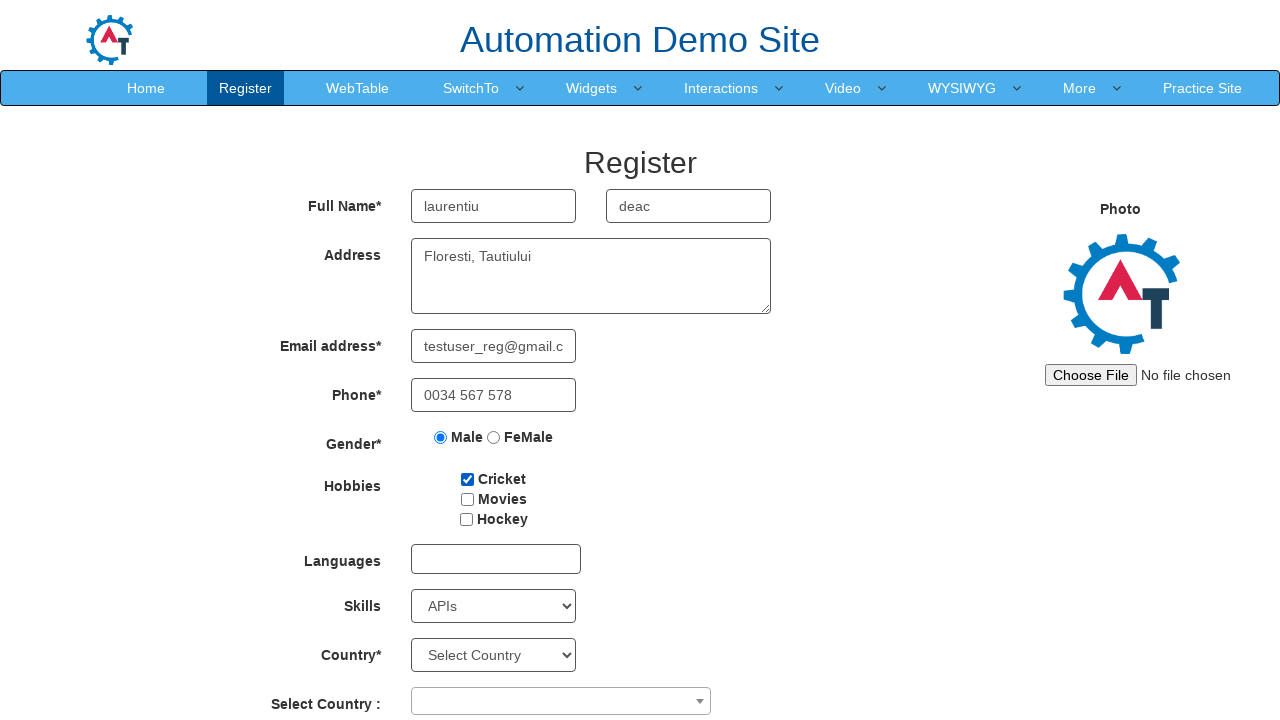

Scrolled down 250 pixels to view more form options
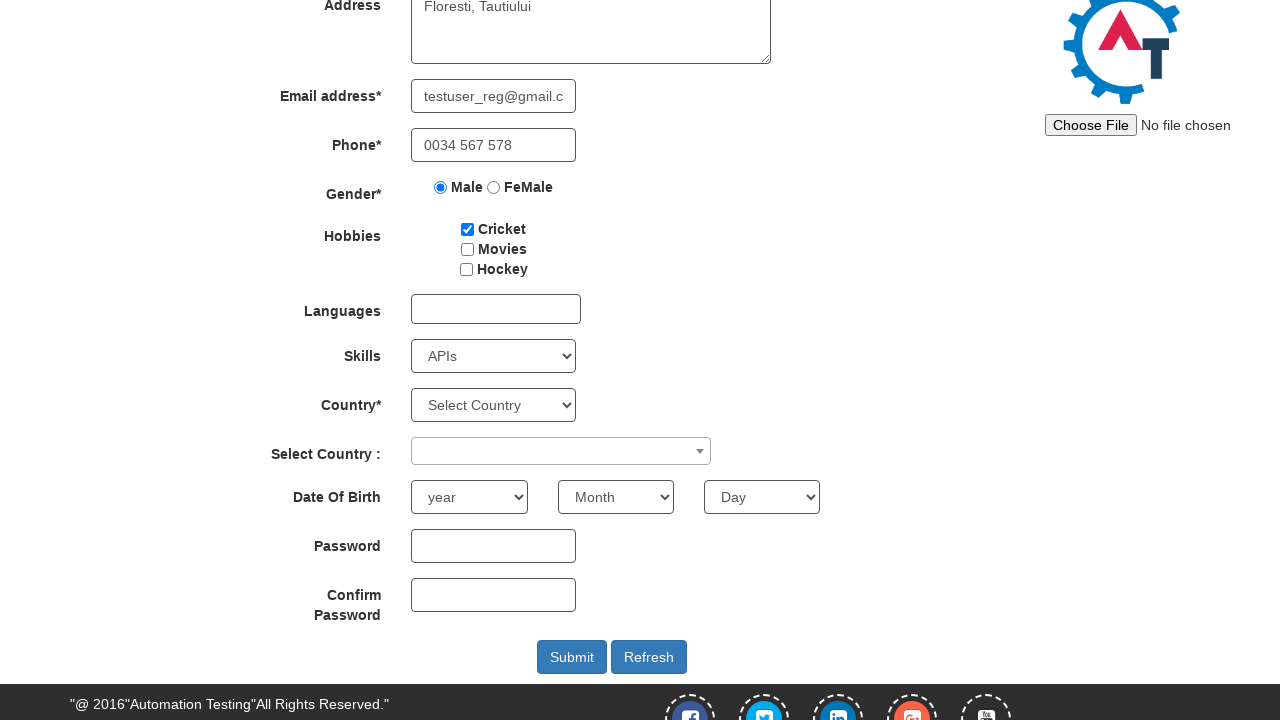

Clicked Male gender option again at (441, 187) on input[value='Male']
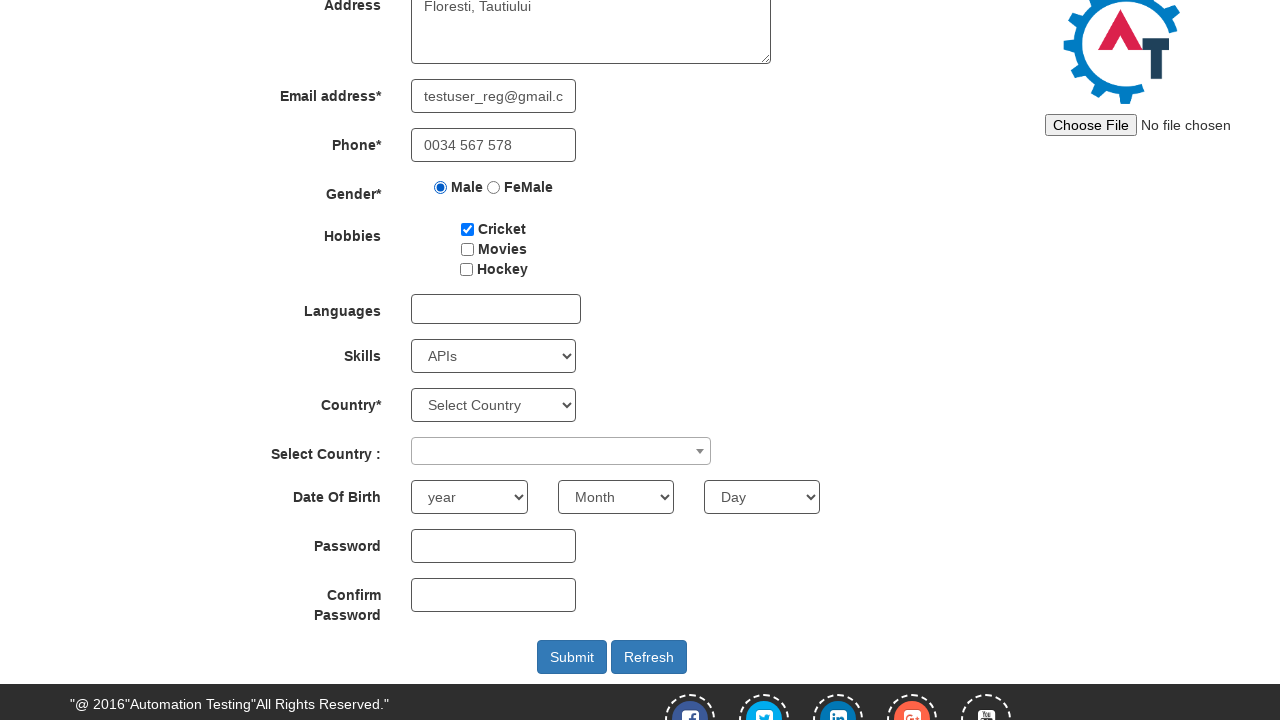

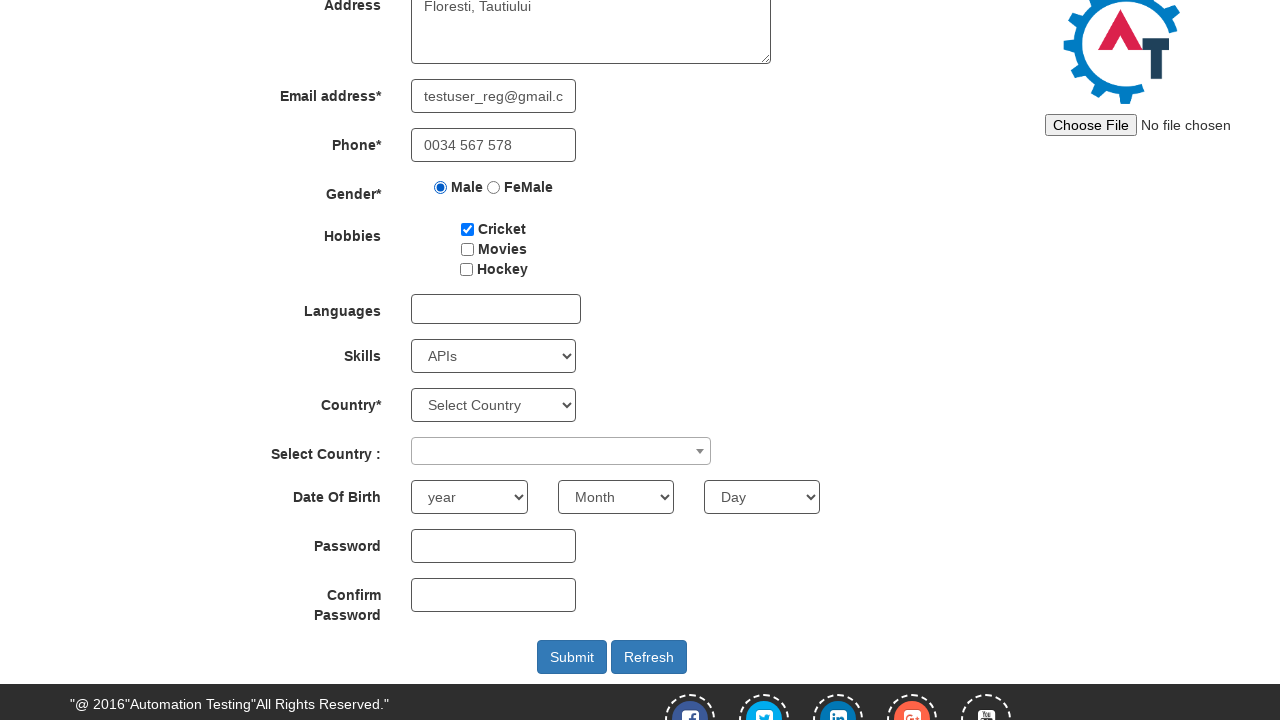